Tests boundary condition where shoe size 44 is entered and verifies a success message is displayed indicating the size is available

Starting URL: https://lm.skillbox.cc/qa_tester/module03/practice1/

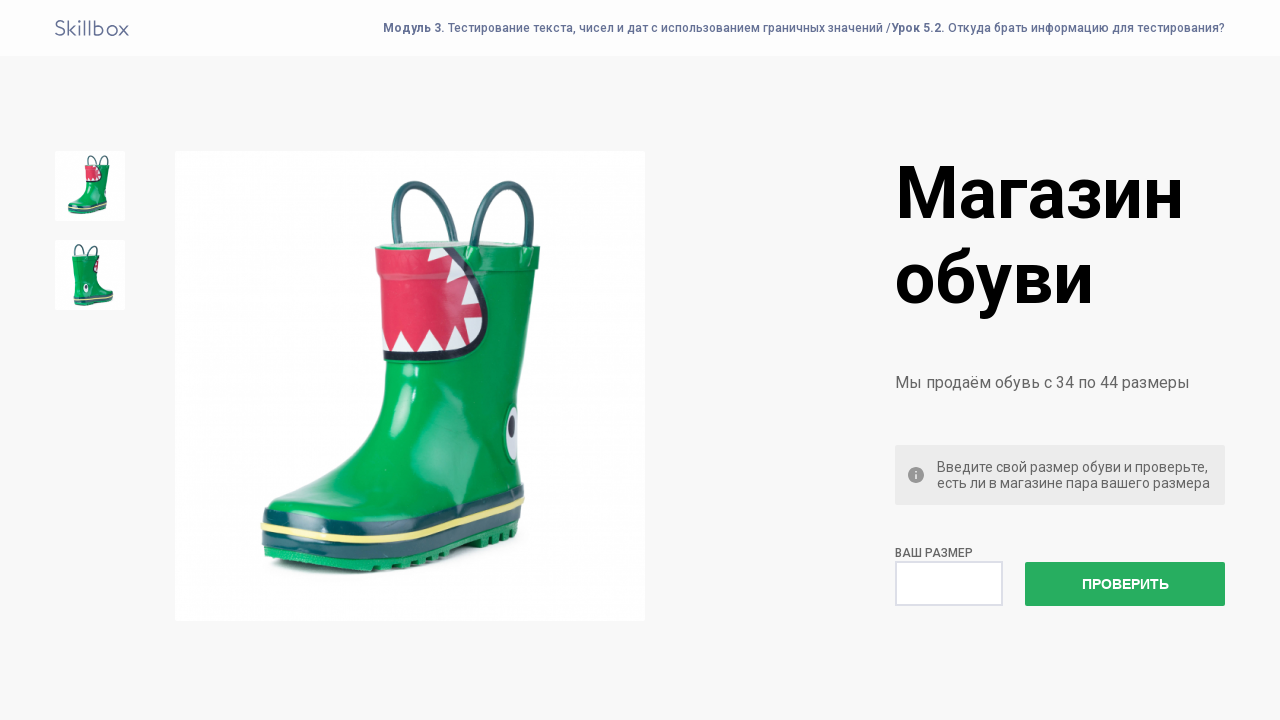

Entered shoe size 44 (maximum valid boundary) into size field on #size
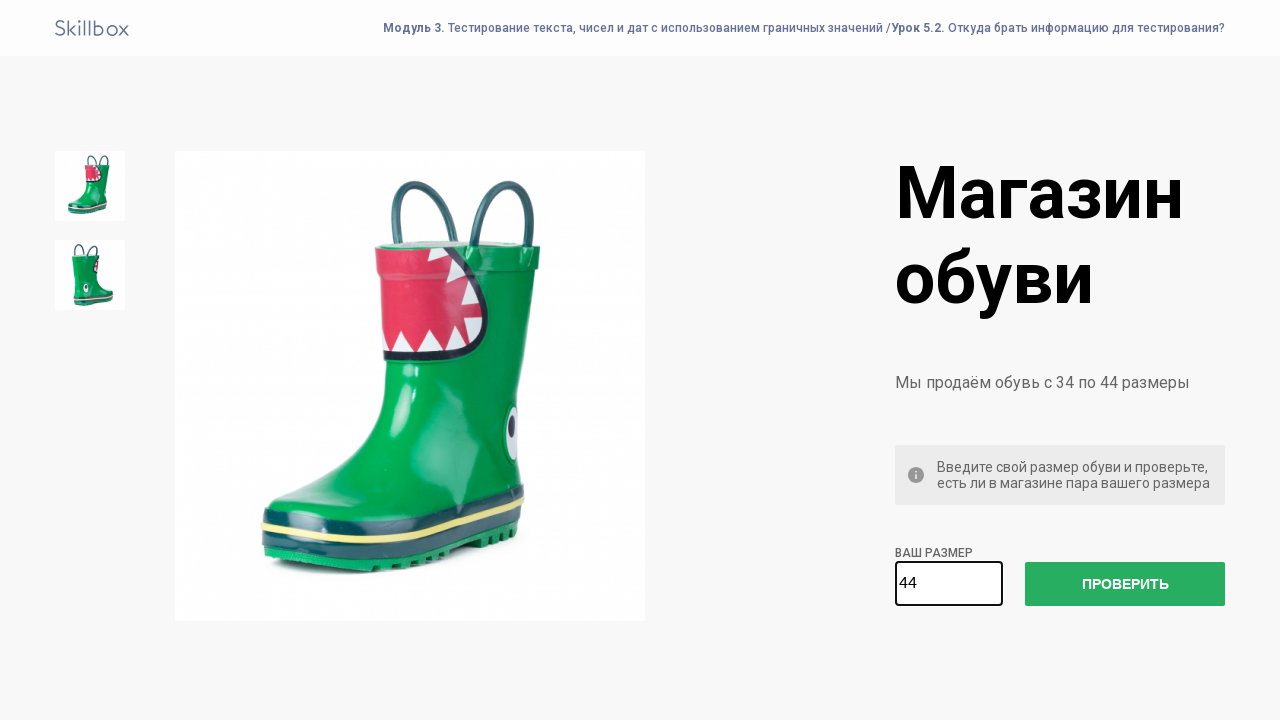

Clicked check size button to verify size 44 availability at (1125, 584) on #check-size-button
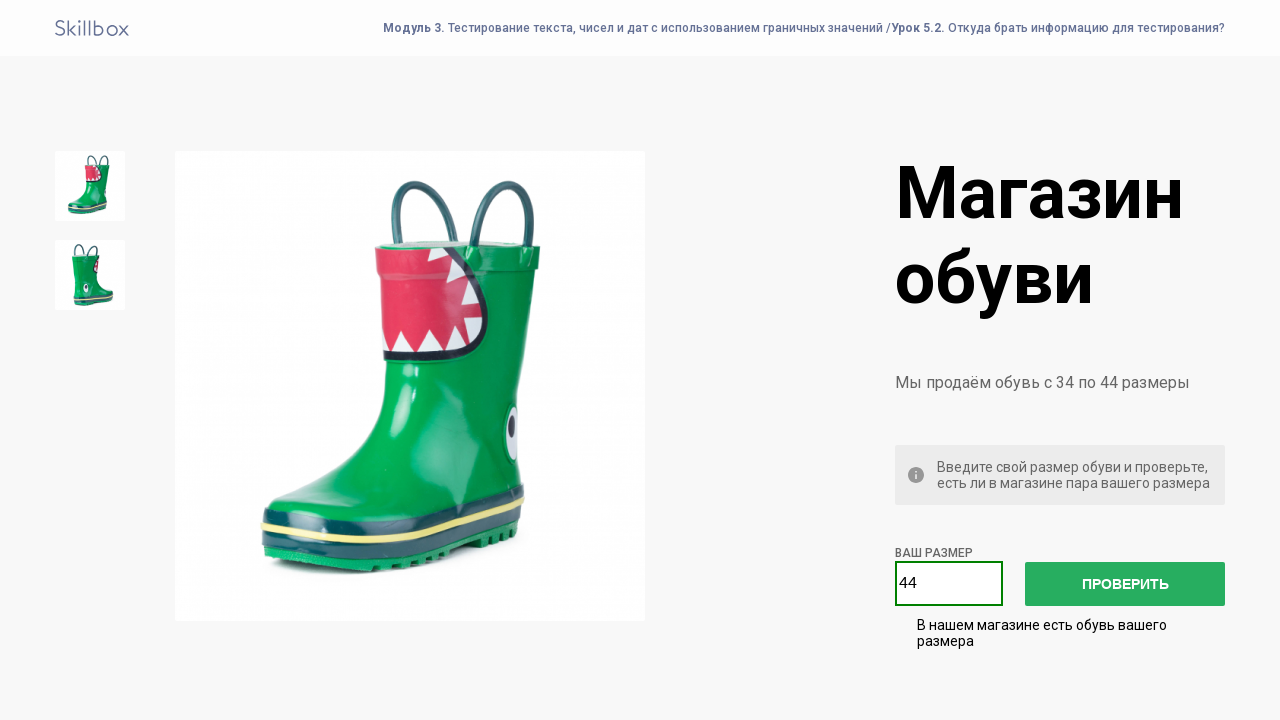

Success message appeared confirming size 44 is available
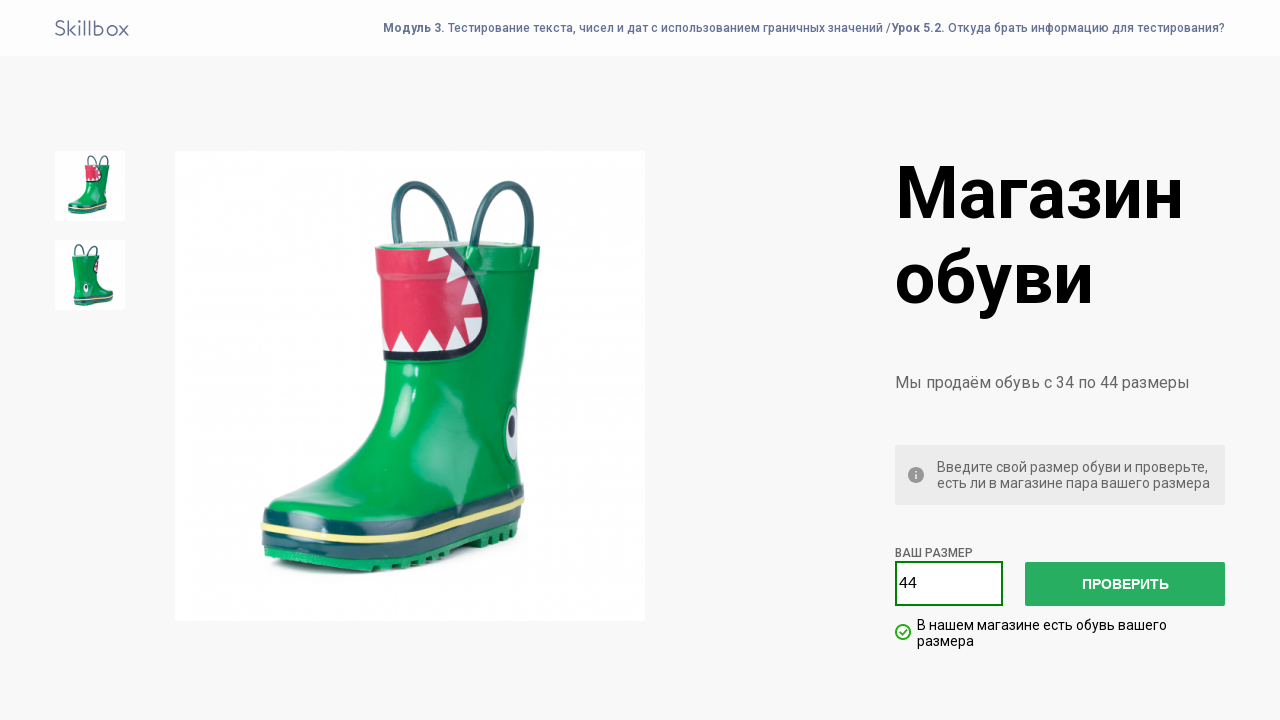

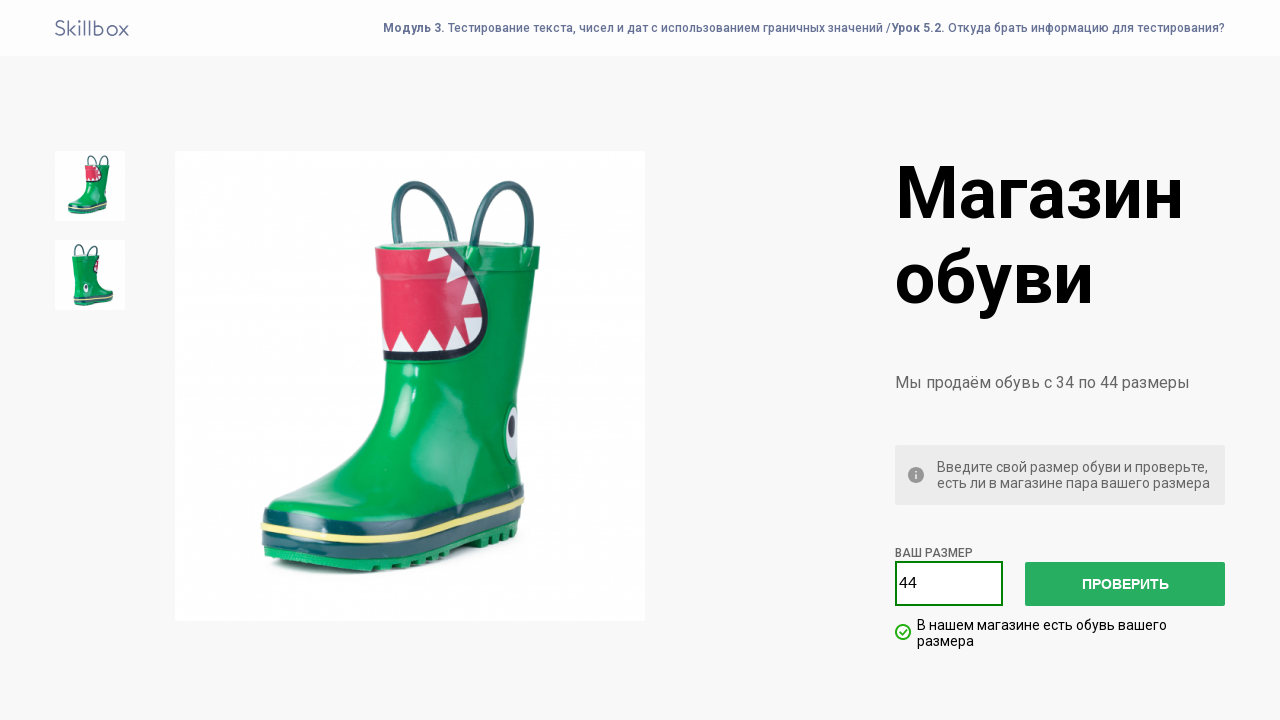